Tests window handling functionality by clicking a button to open a new window and verifying window operations

Starting URL: https://leafground.com/window.xhtml

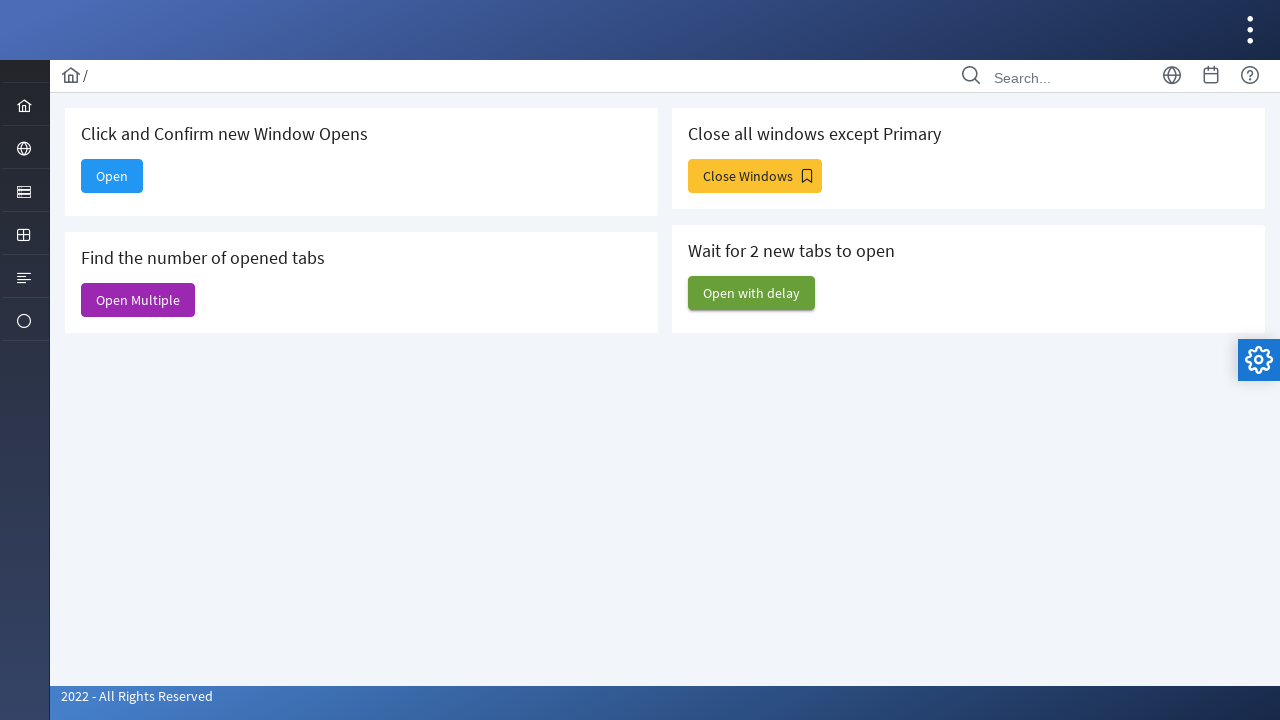

Retrieved current window title
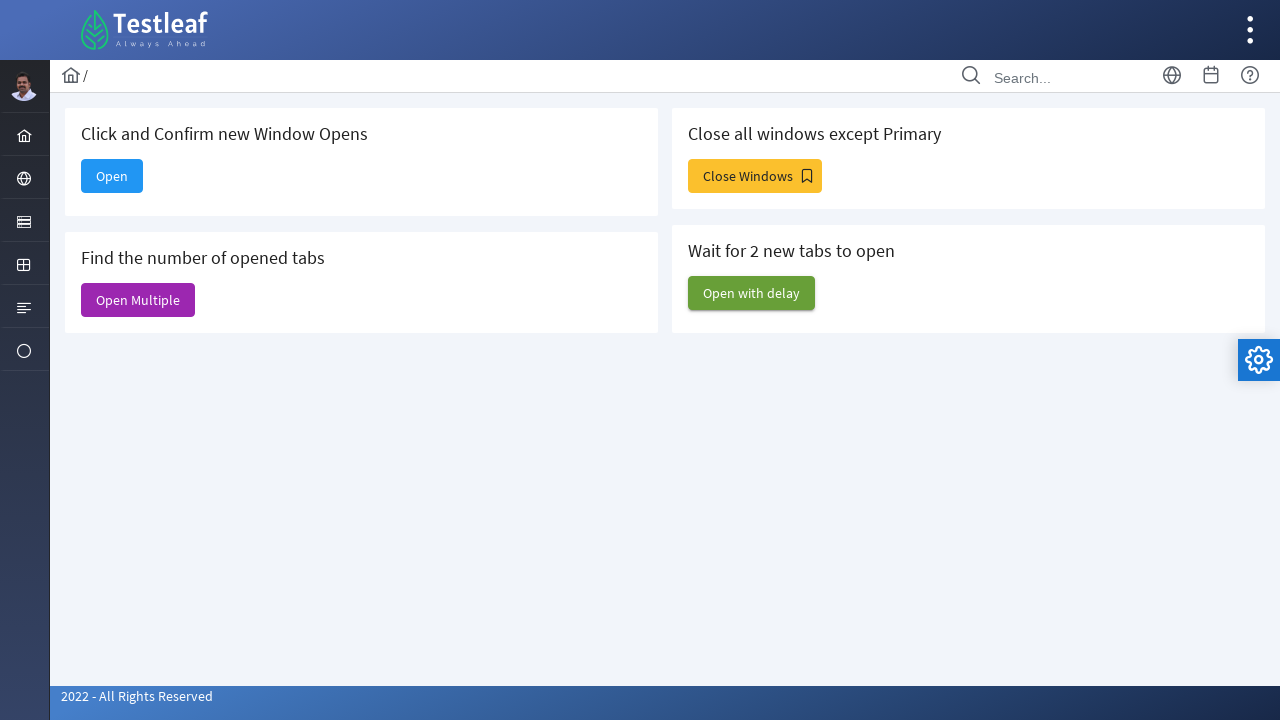

Clicked Open button to open new window at (112, 176) on xpath=//span[text()='Open']
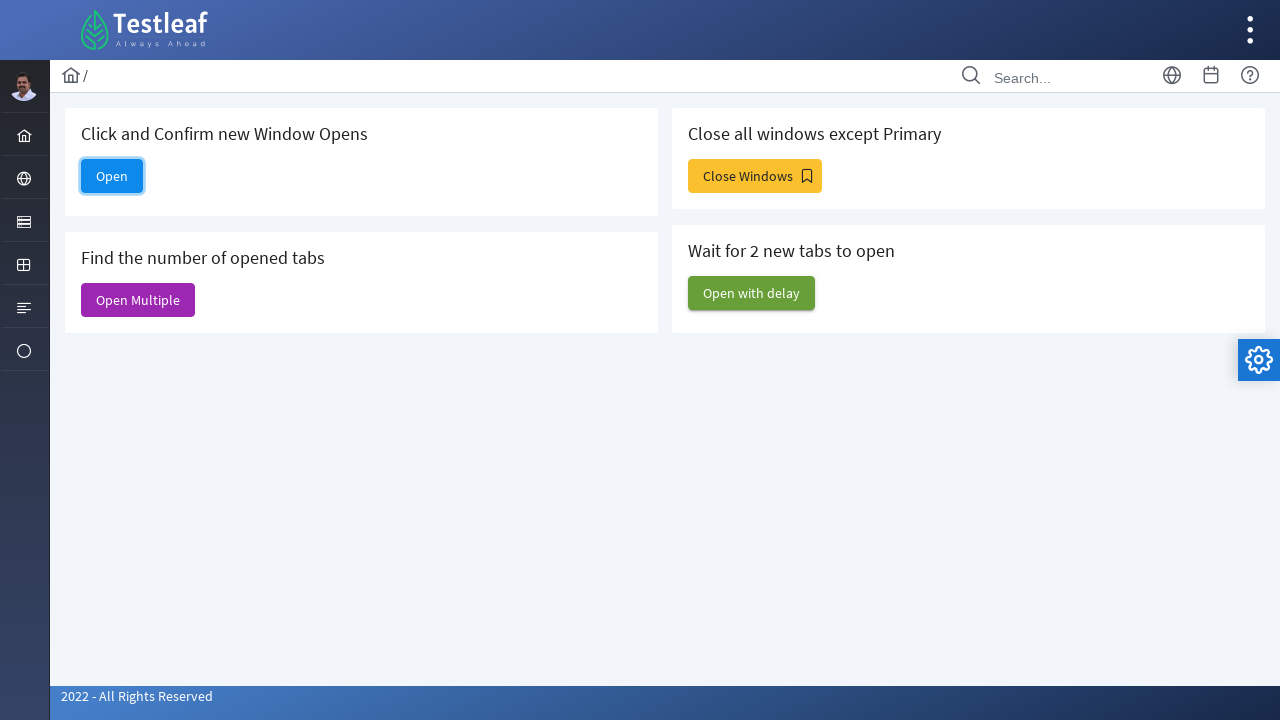

Retrieved new window title
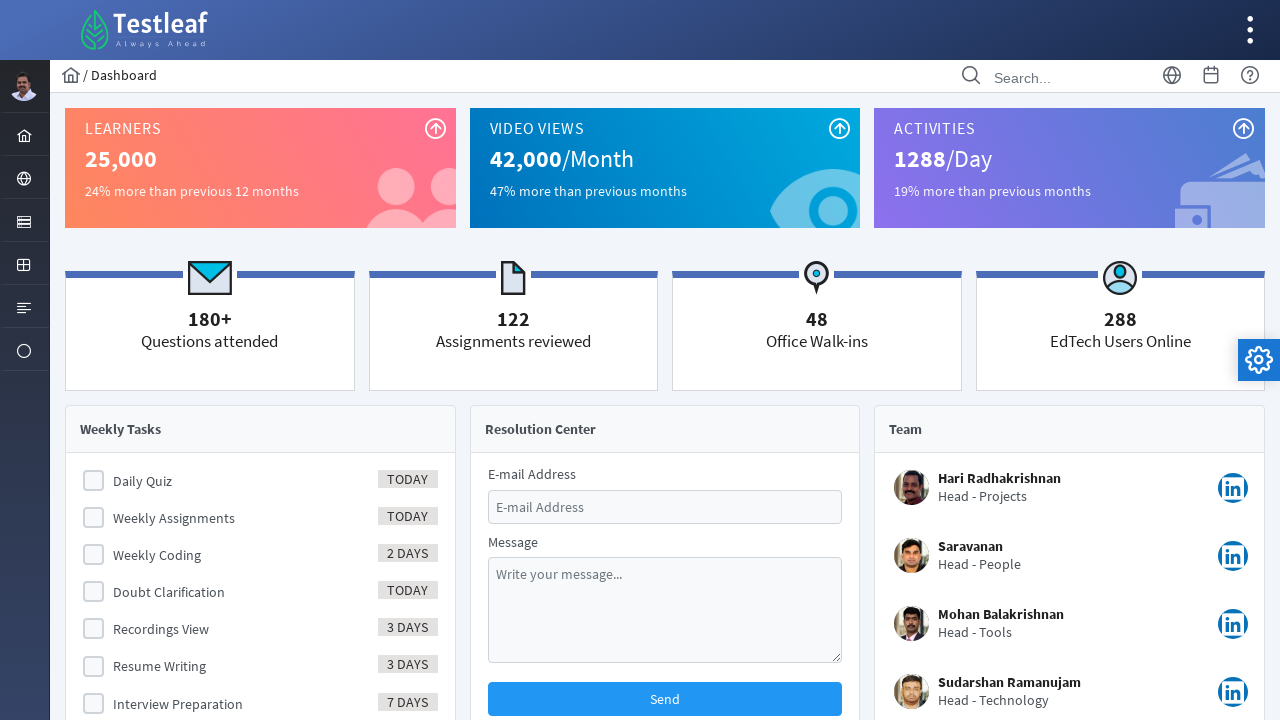

Closed the new window
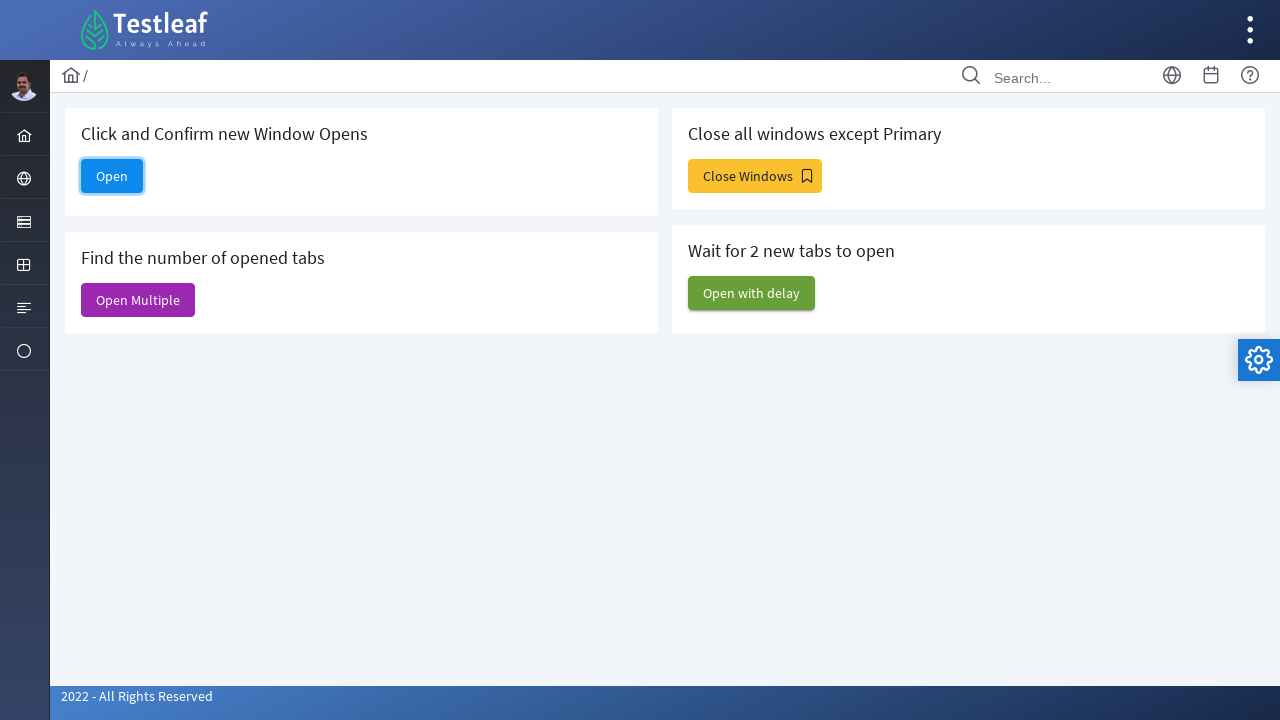

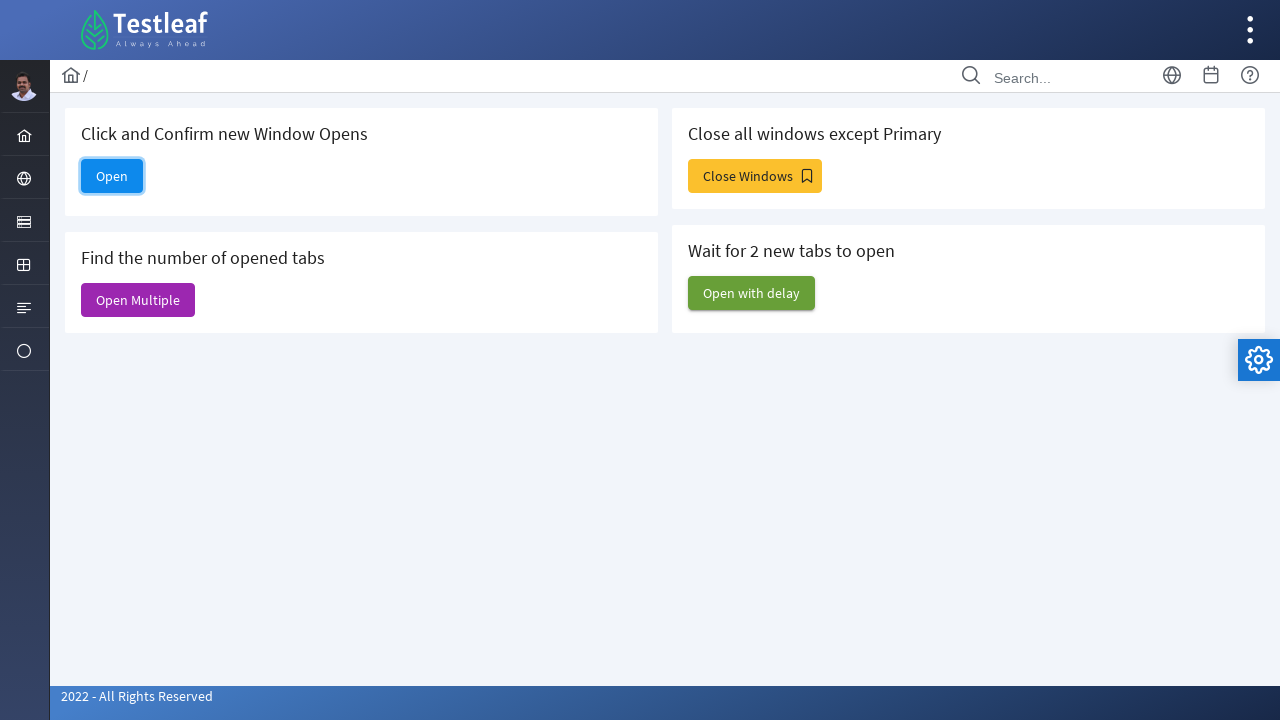